Tests clicking on the "Get started" link, navigating to the intro page, and reloading to verify the page title.

Starting URL: https://playwright.dev/

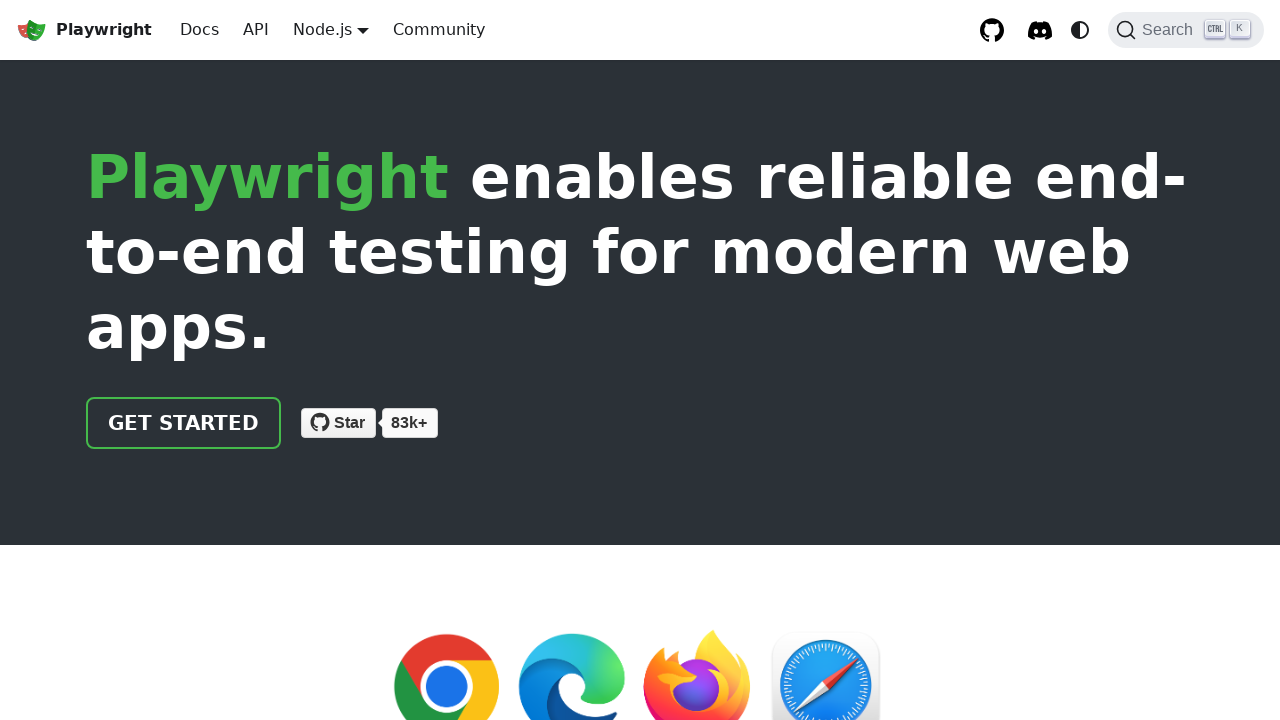

Clicked on 'Get started' link at (184, 423) on a.getStarted_Sjon
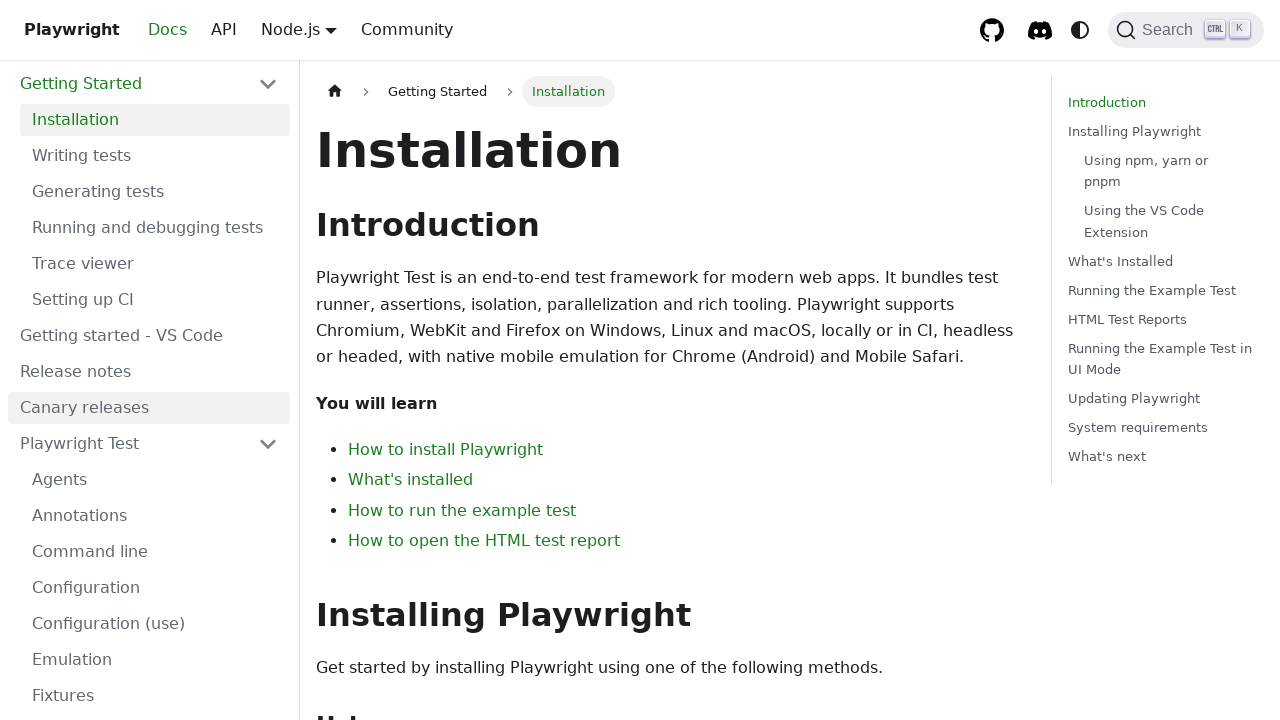

Navigated to intro page
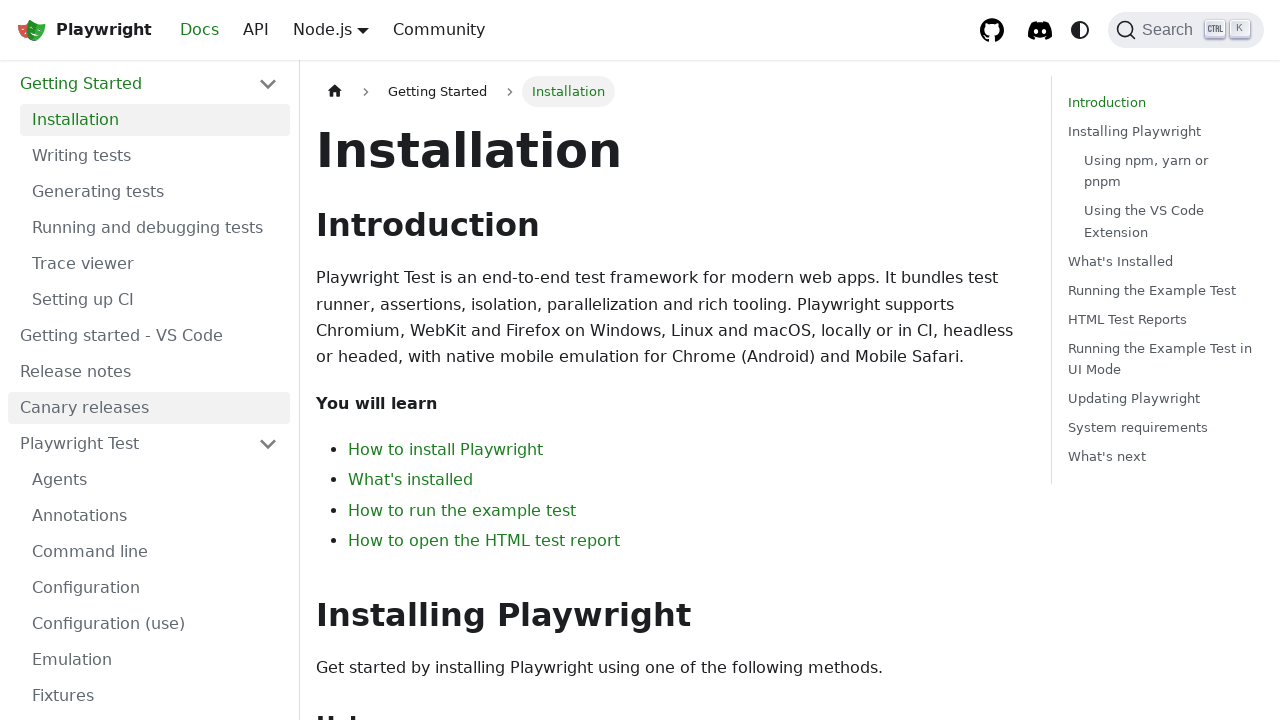

Reloaded the page
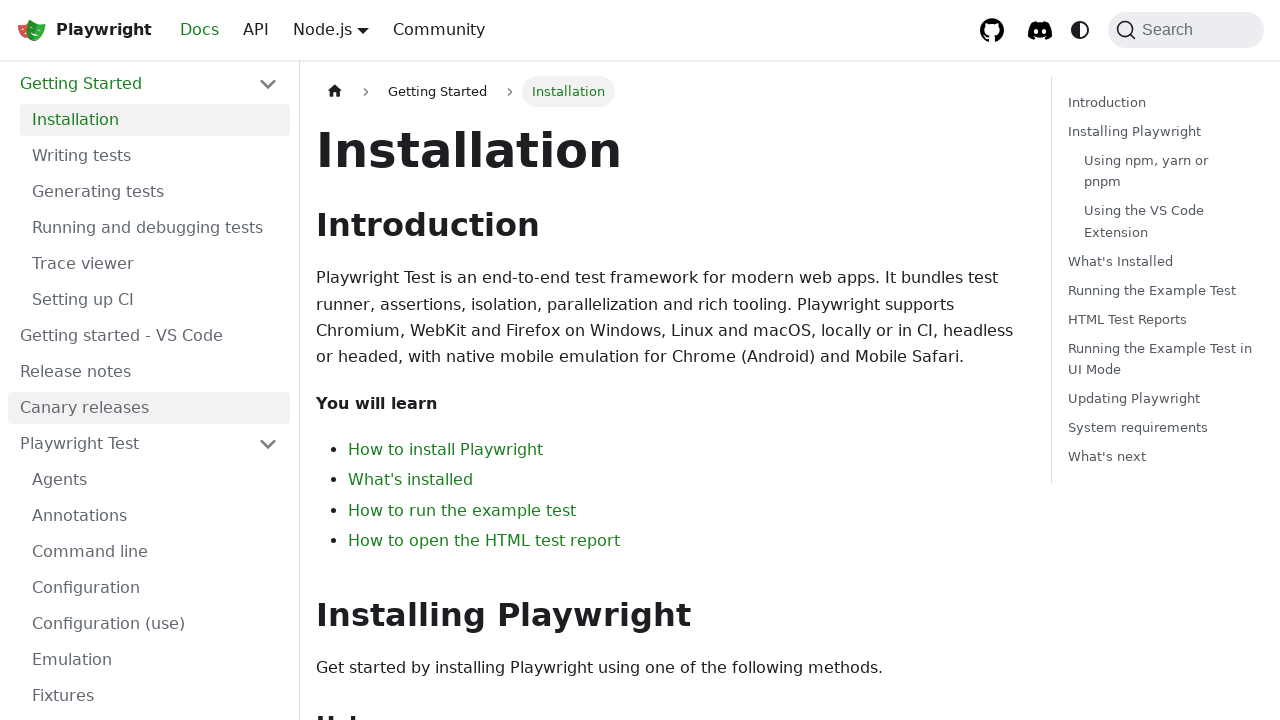

Page fully loaded and DOM content ready
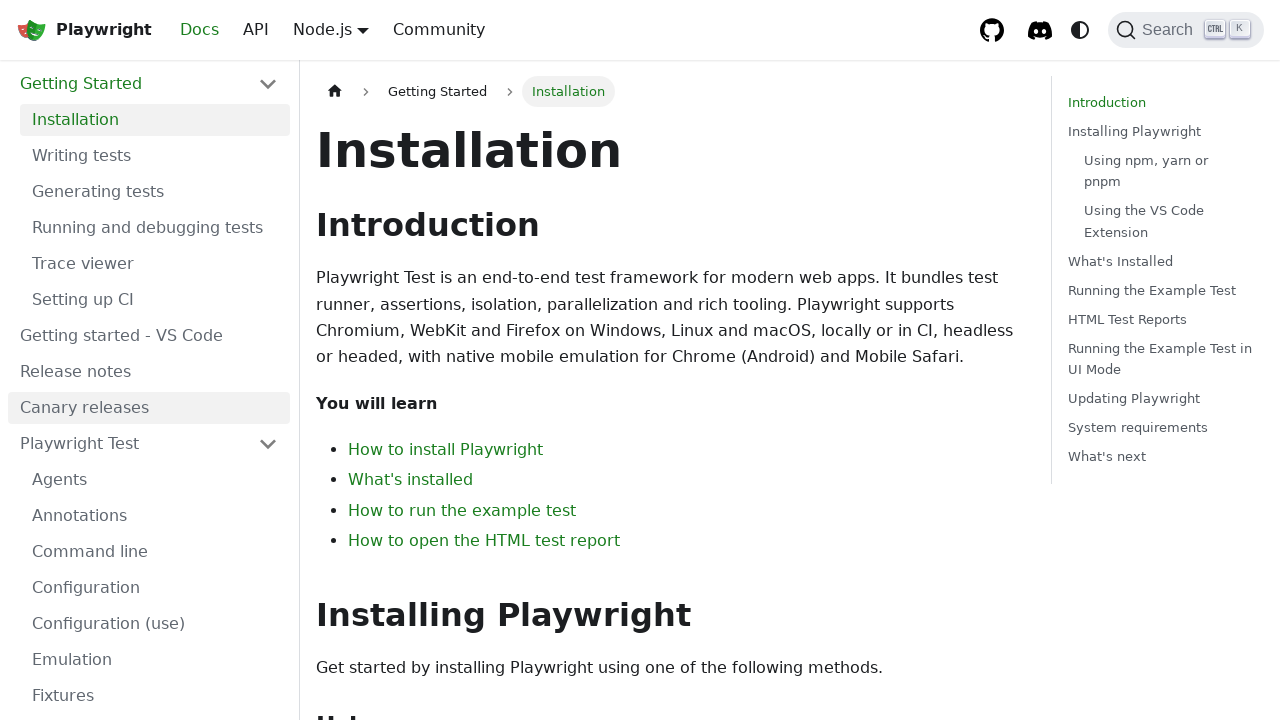

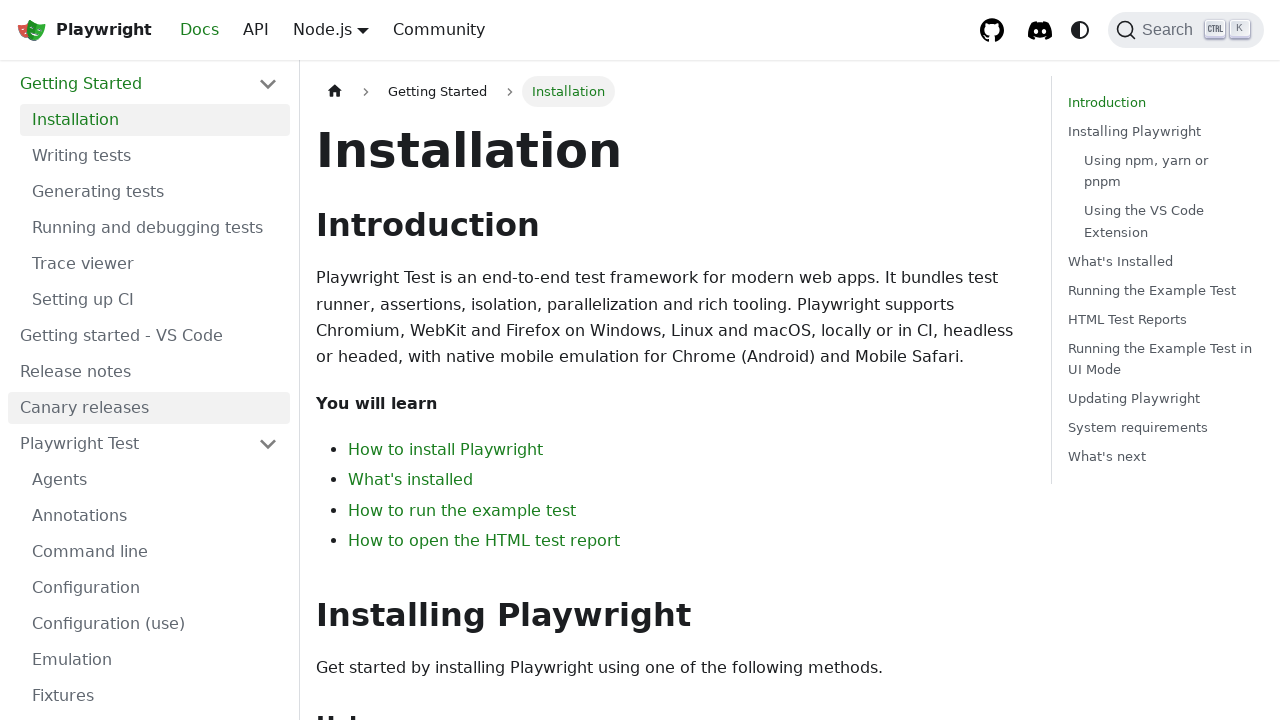